Opens the RedBus website homepage

Starting URL: https://www.redbus.in

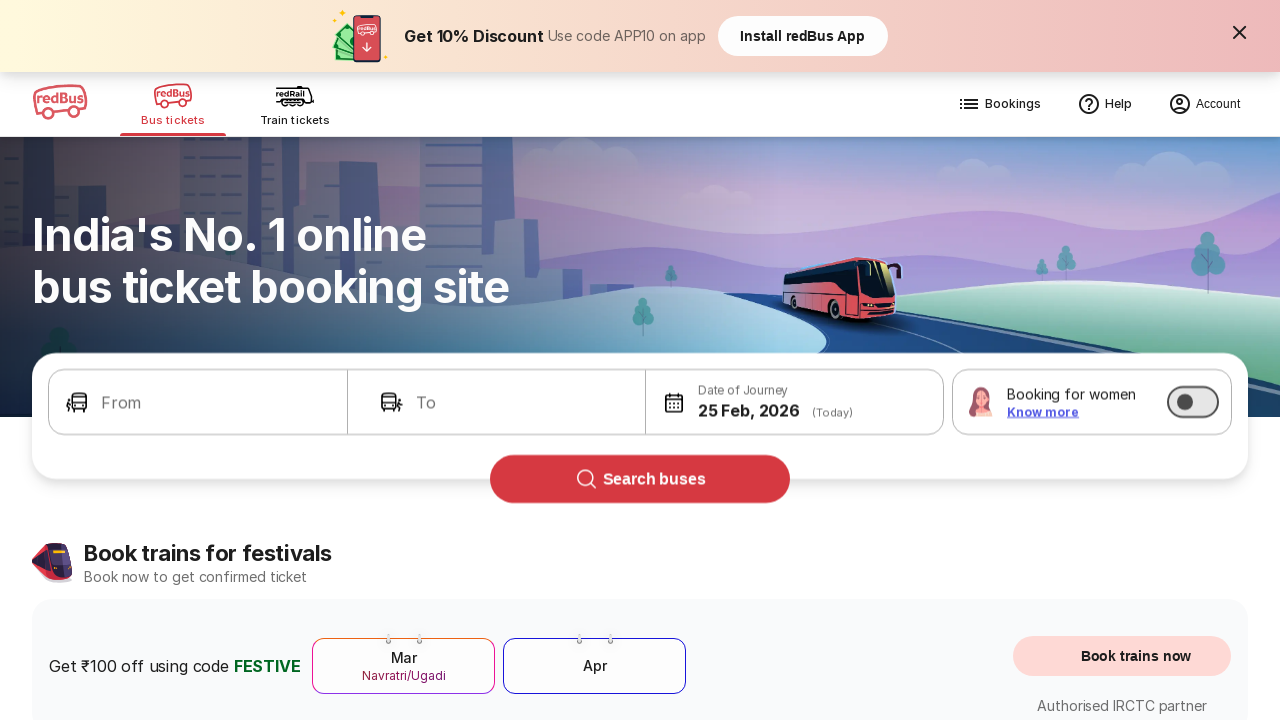

RedBus homepage loaded and network idle
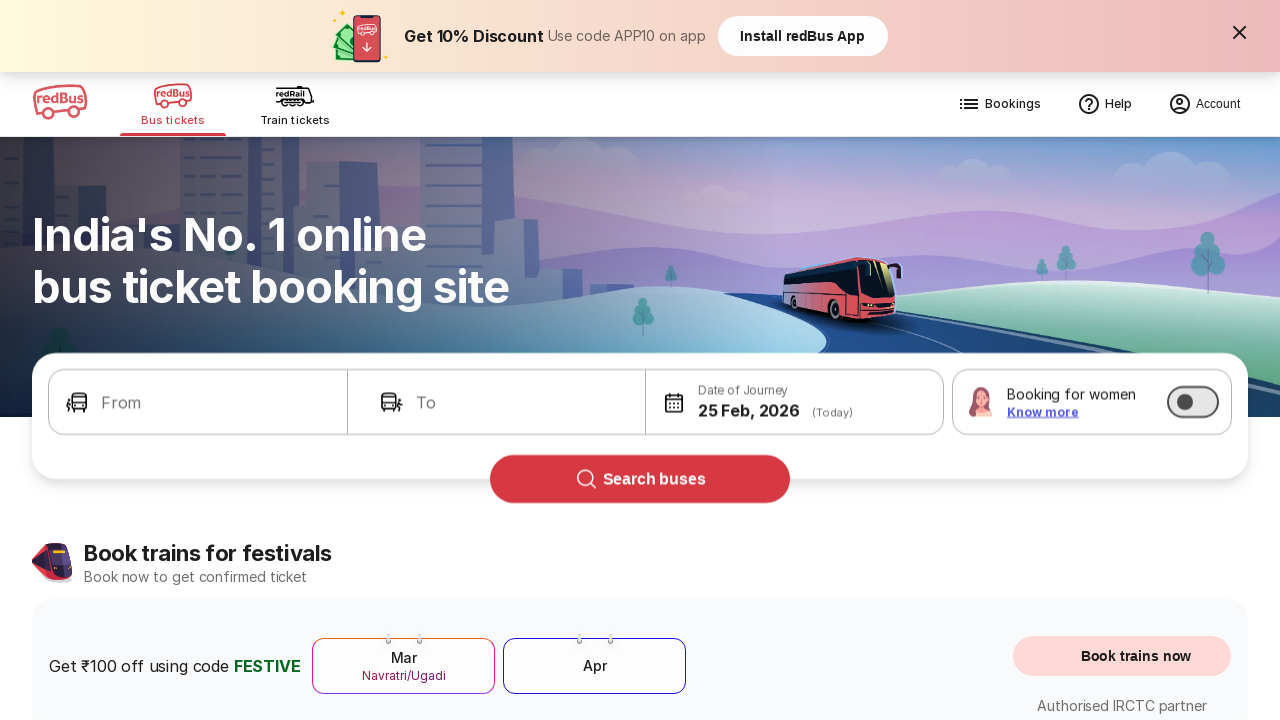

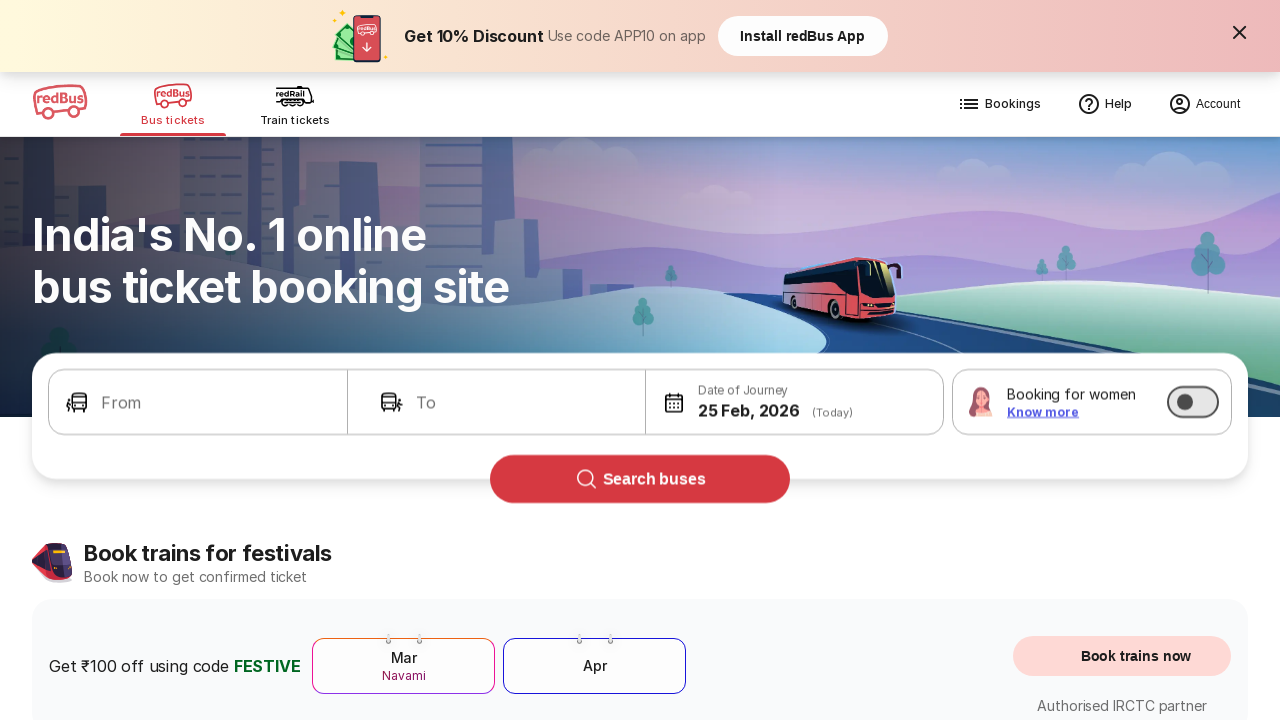